Tests mouse hover interaction on navigation menu by hovering over menu items and clicking on a category link

Starting URL: http://www.imooc.com

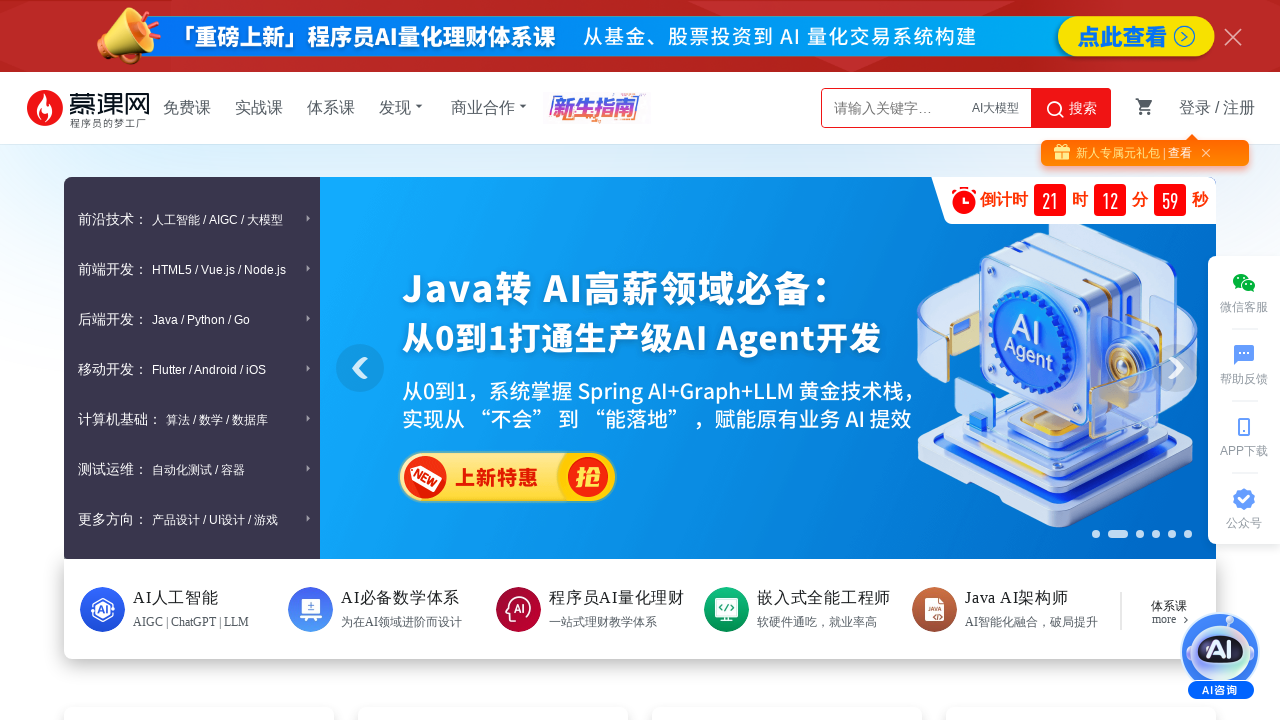

Waited for menu content to be visible
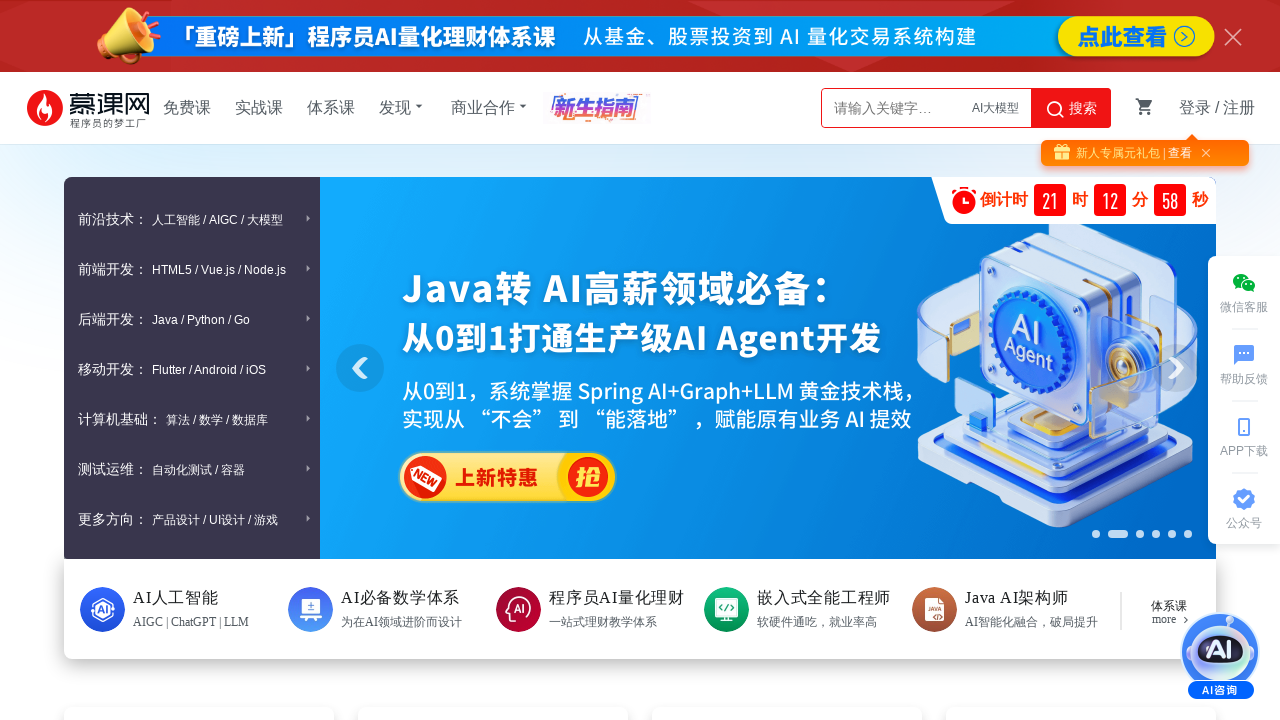

Located all menu items in the navigation
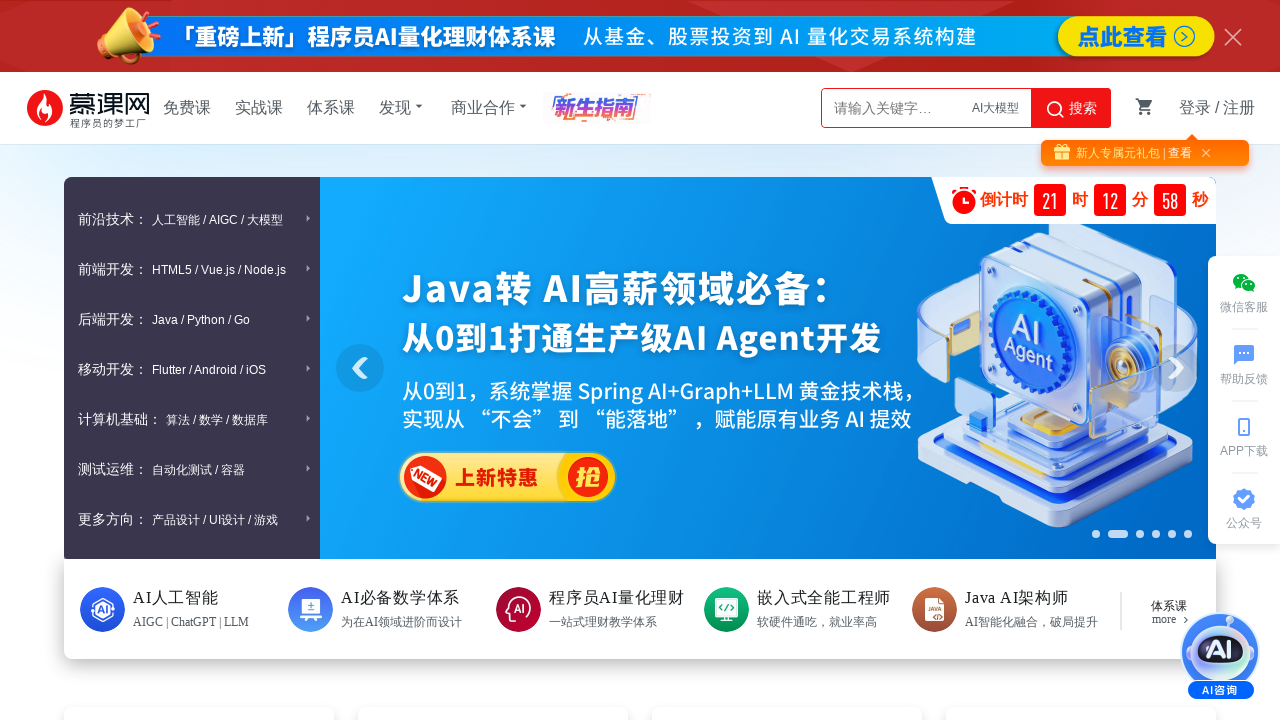

Hovered over the second menu item to reveal submenu at (192, 269) on .menuContent .item >> nth=1
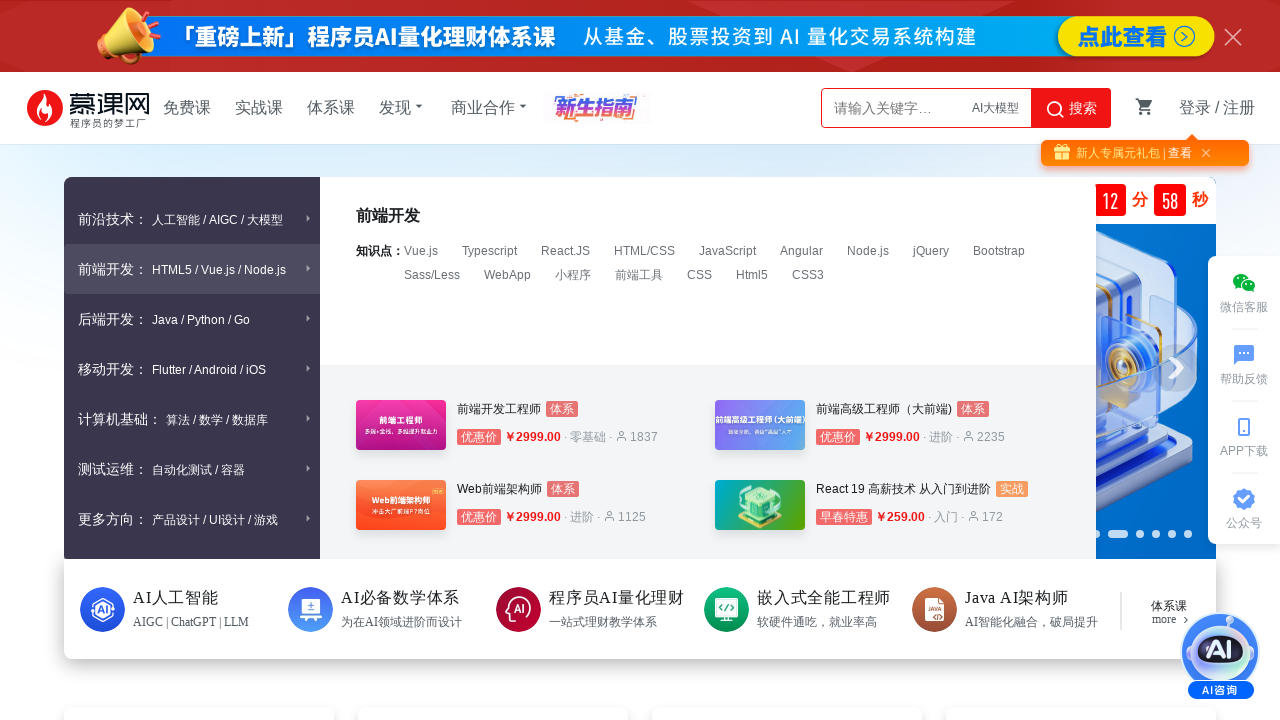

Clicked on the HTML/CSS category link at (644, 251) on text=HTML/CSS
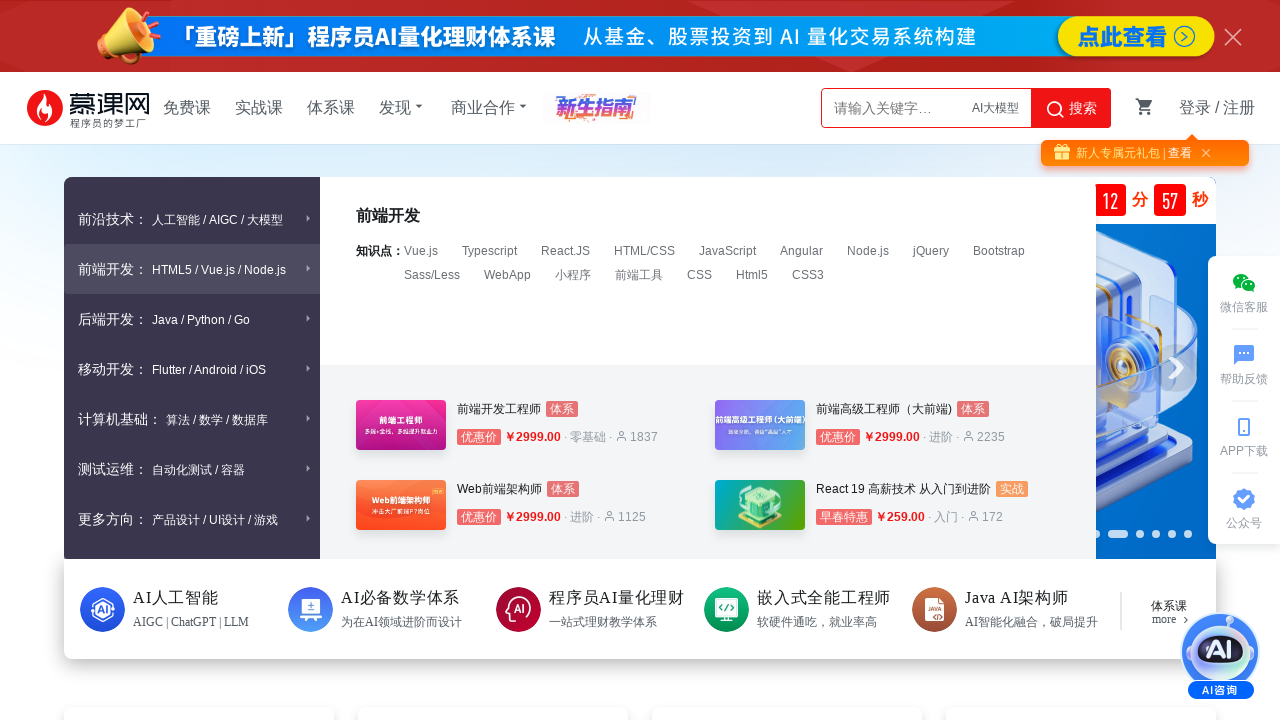

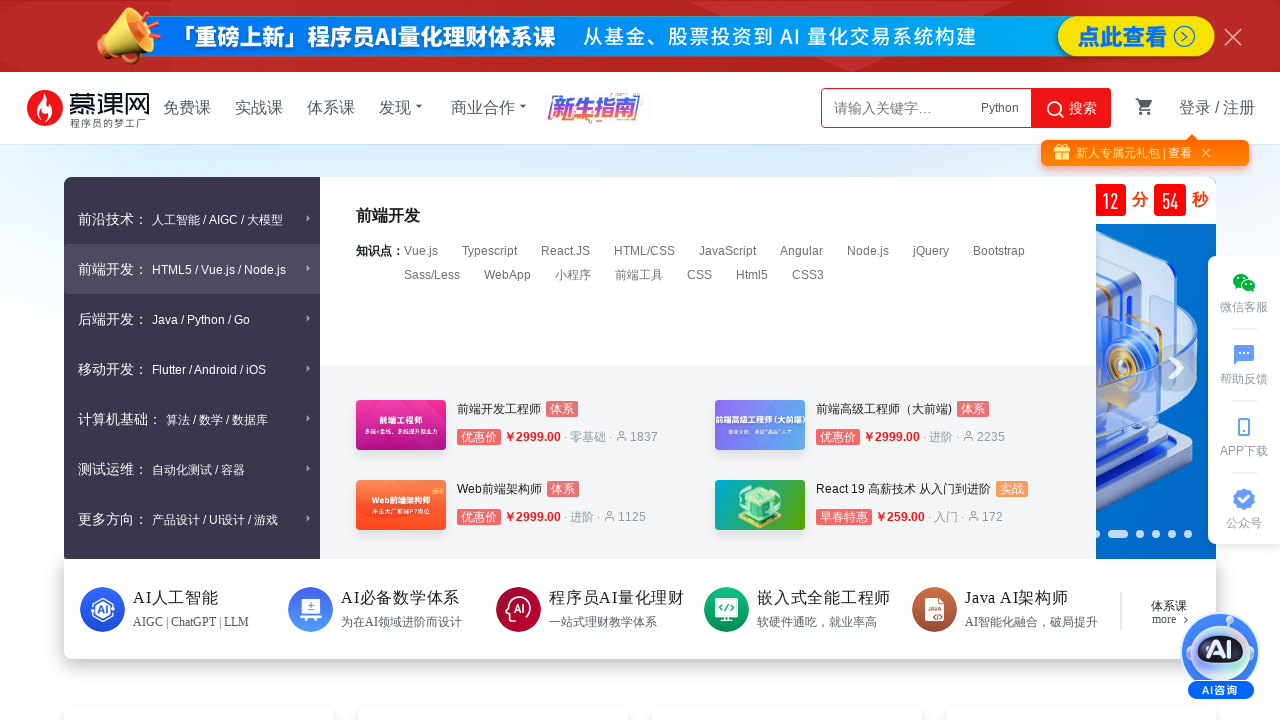